Tests an e-commerce site's product search and add-to-cart functionality by searching for products containing "ca", verifying search results, and adding multiple items to the cart

Starting URL: https://rahulshettyacademy.com/seleniumPractise/#/

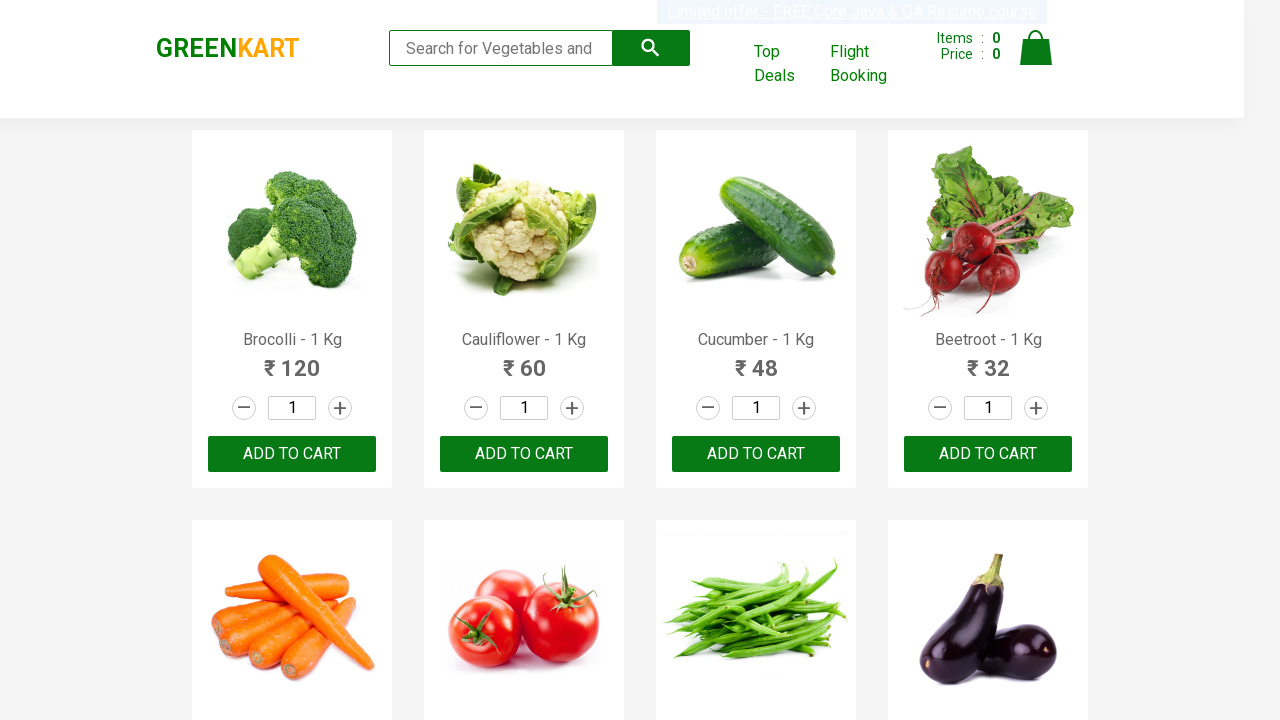

Filled search field with 'ca' on .search-keyword
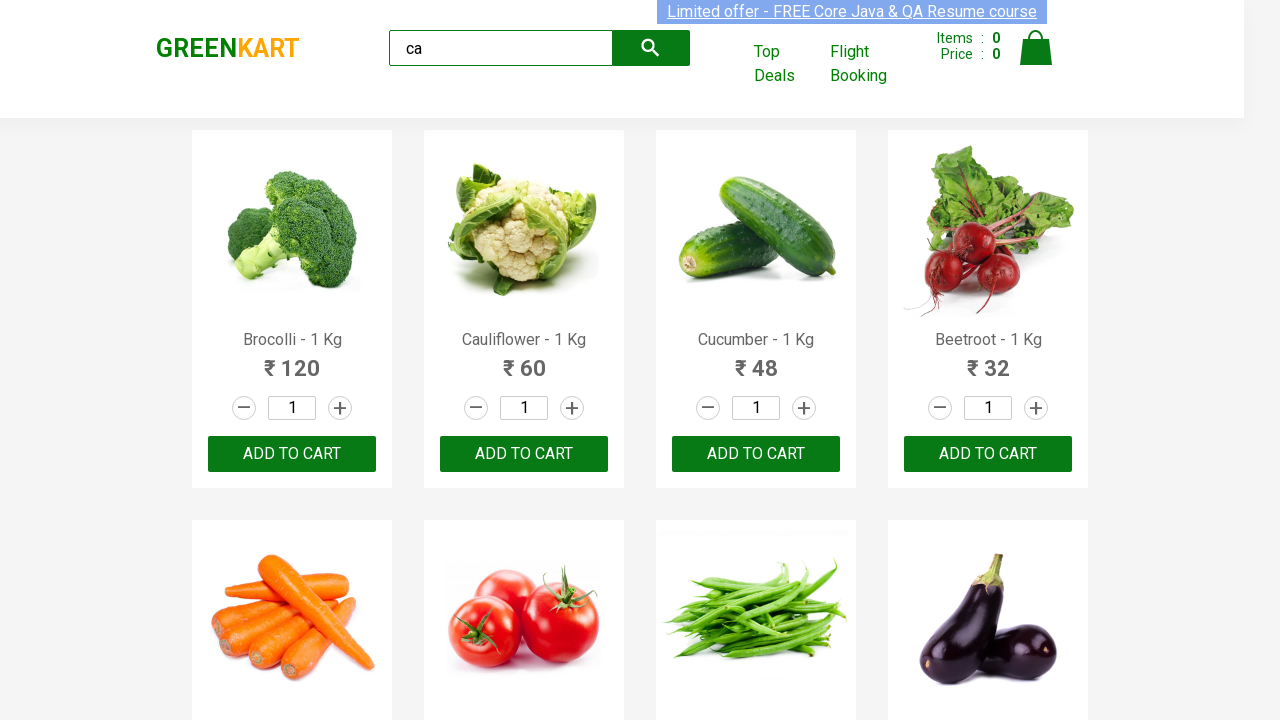

Waited 2 seconds for search results to load
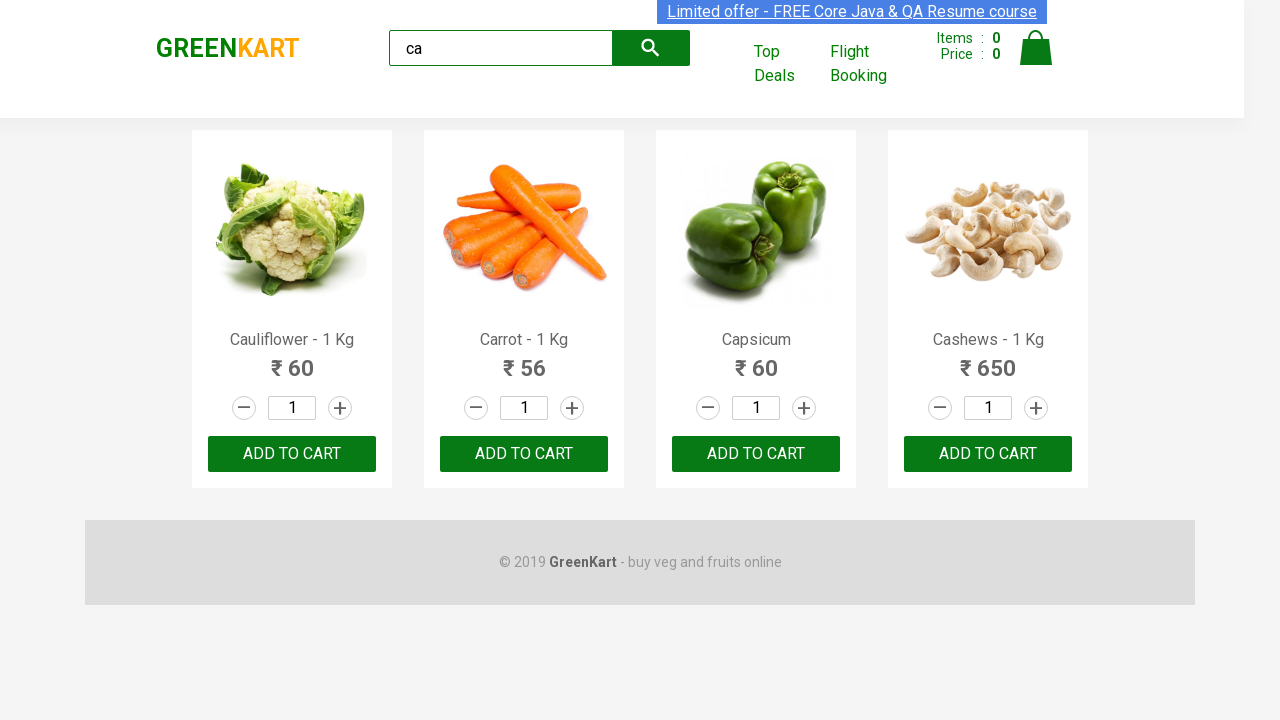

Added third product to cart at (756, 454) on :nth-child(3) > .product-action > button
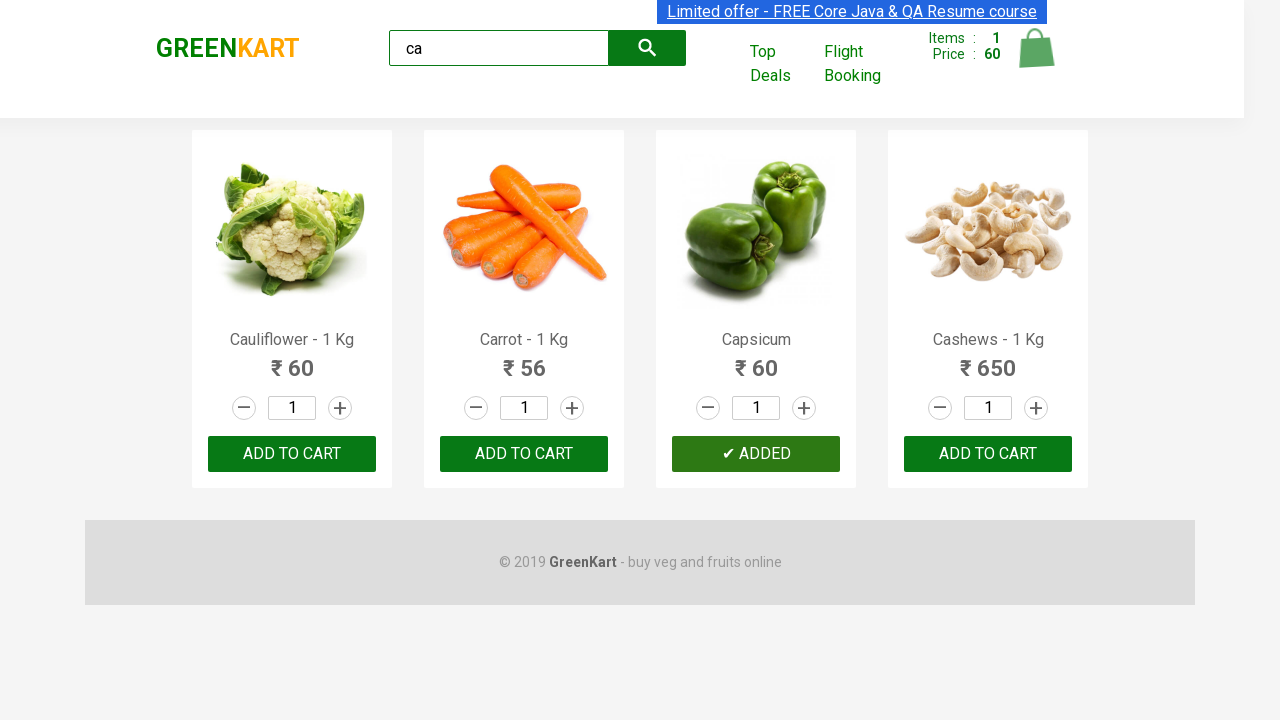

Added second product to cart at (524, 454) on :nth-child(2) > .product-action > button
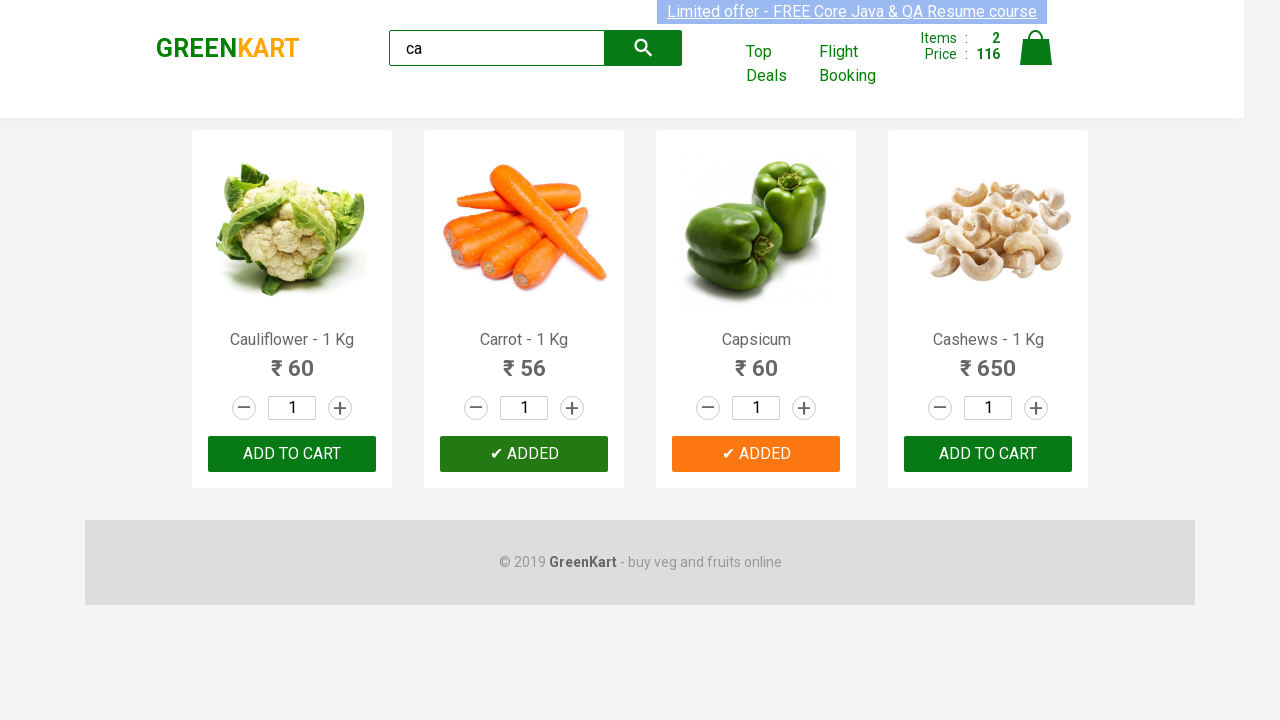

Added product at index 2 to cart using parent-child selector at (756, 454) on .products >> .product >> nth=2 >> internal:text="ADD TO CART"i
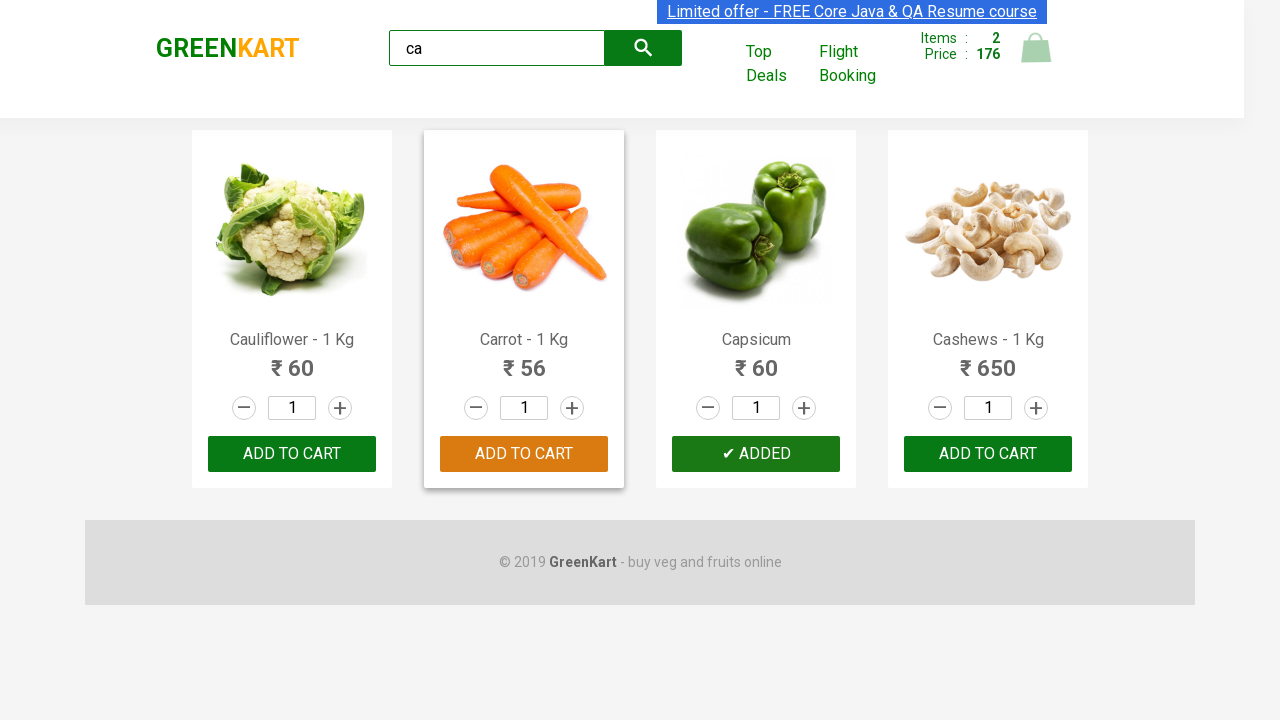

Found and added Cashews product to cart at (988, 454) on .products .product >> nth=3 >> button
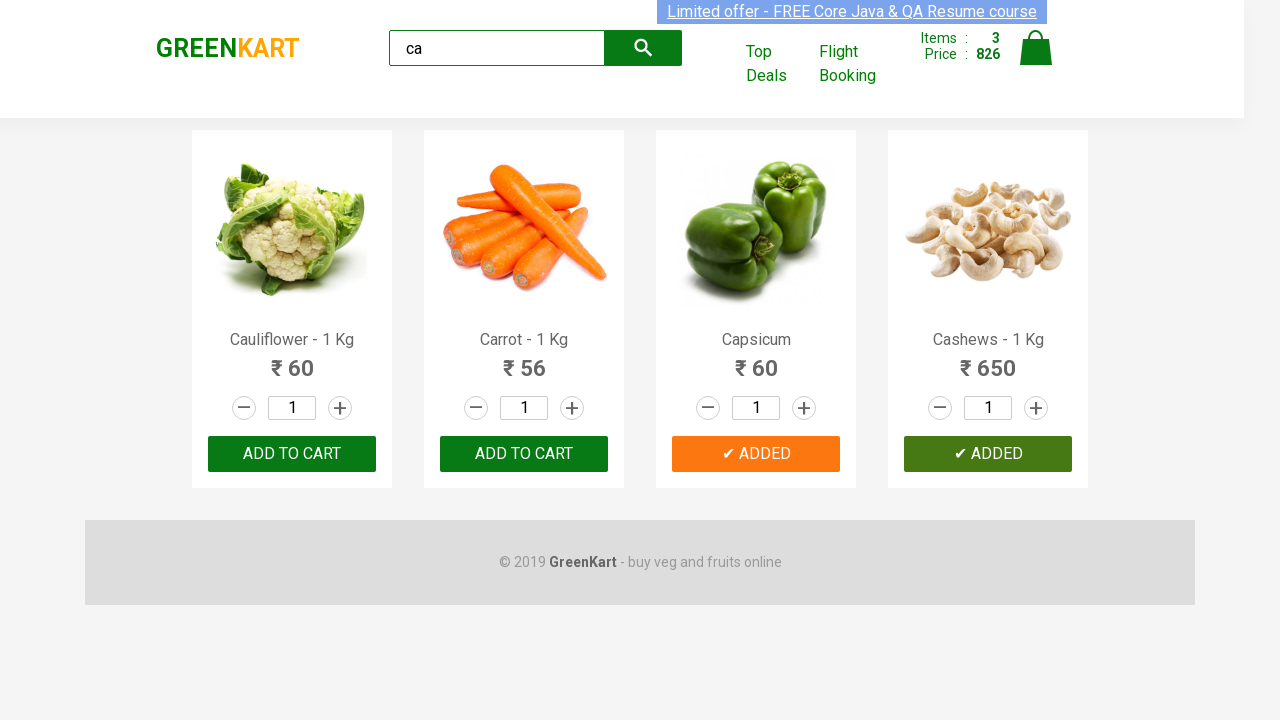

Verified brand text is 'GREENKART'
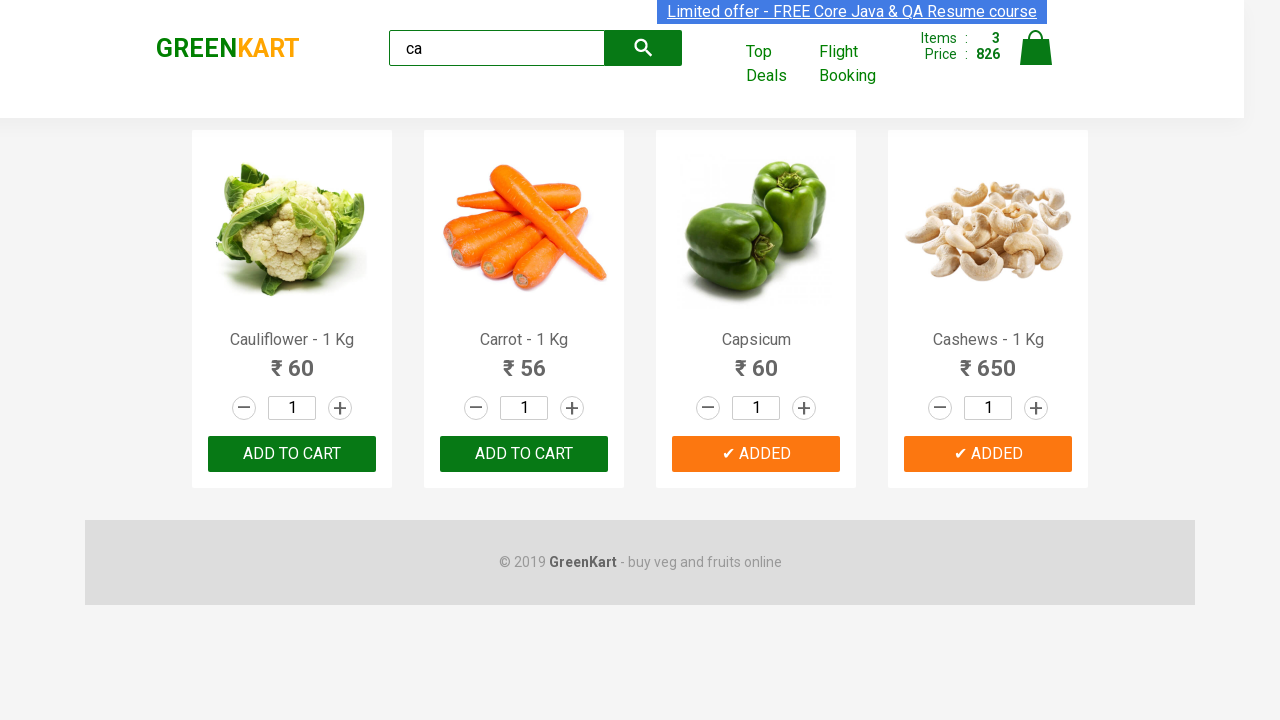

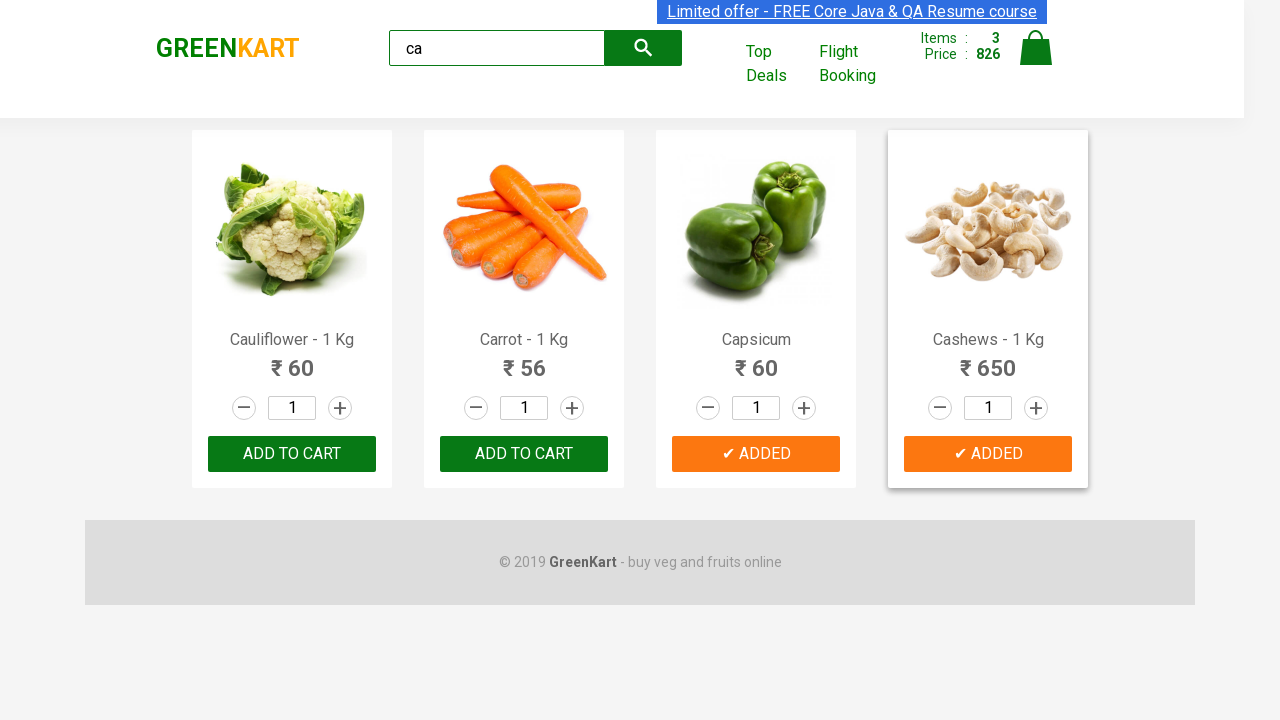